Navigates from the main page to the VIN check page and verifies the URL is correct

Starting URL: https://av.by/

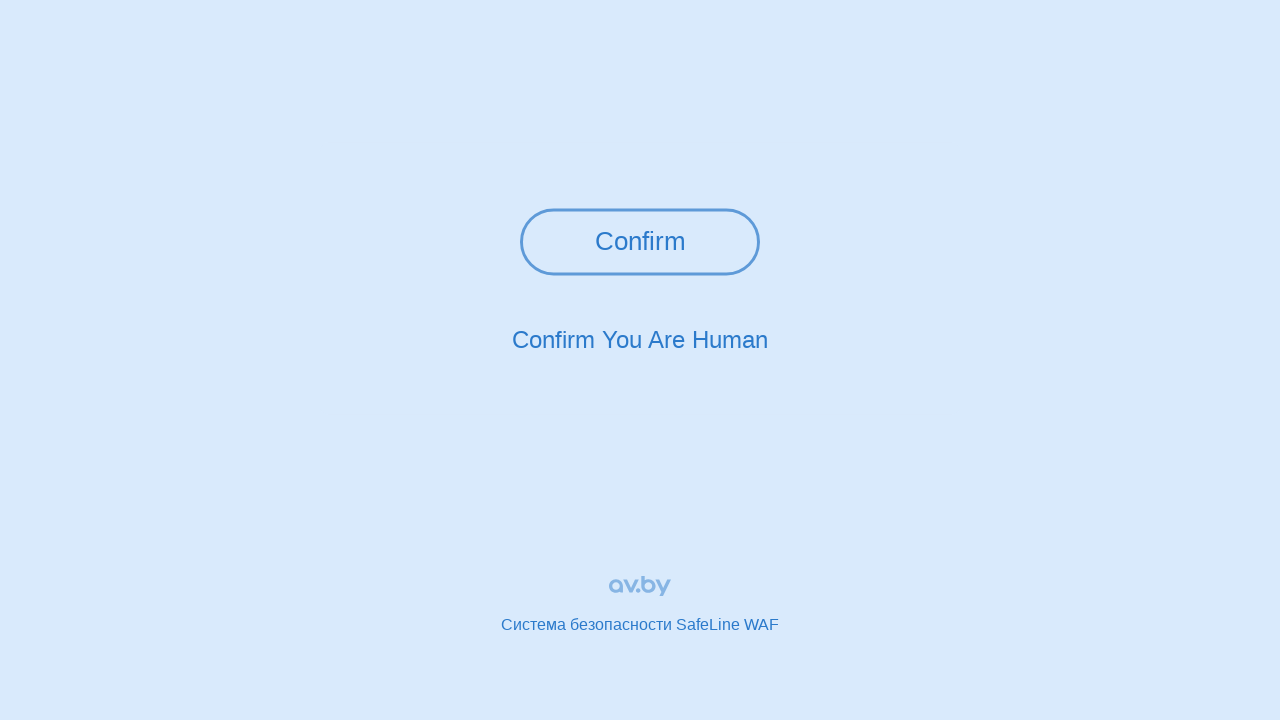

Navigated to VIN check page at https://av.by/vin
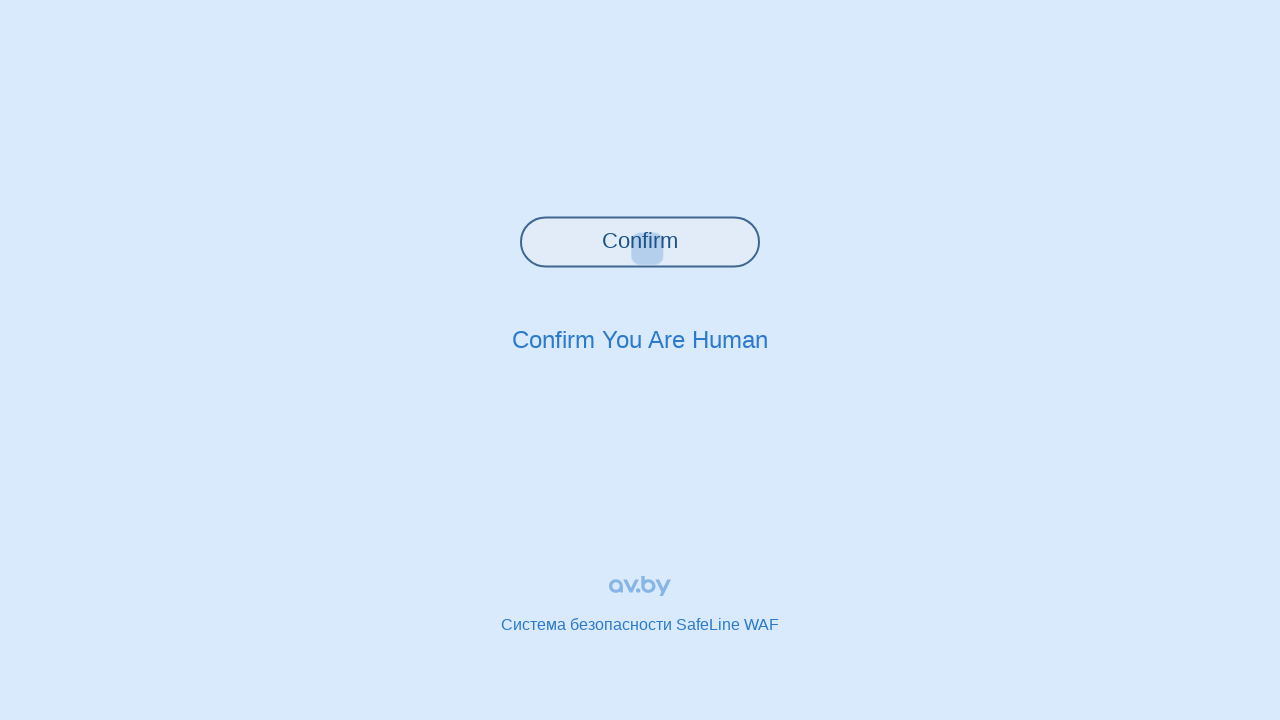

Verified URL is correct: https://av.by/vin
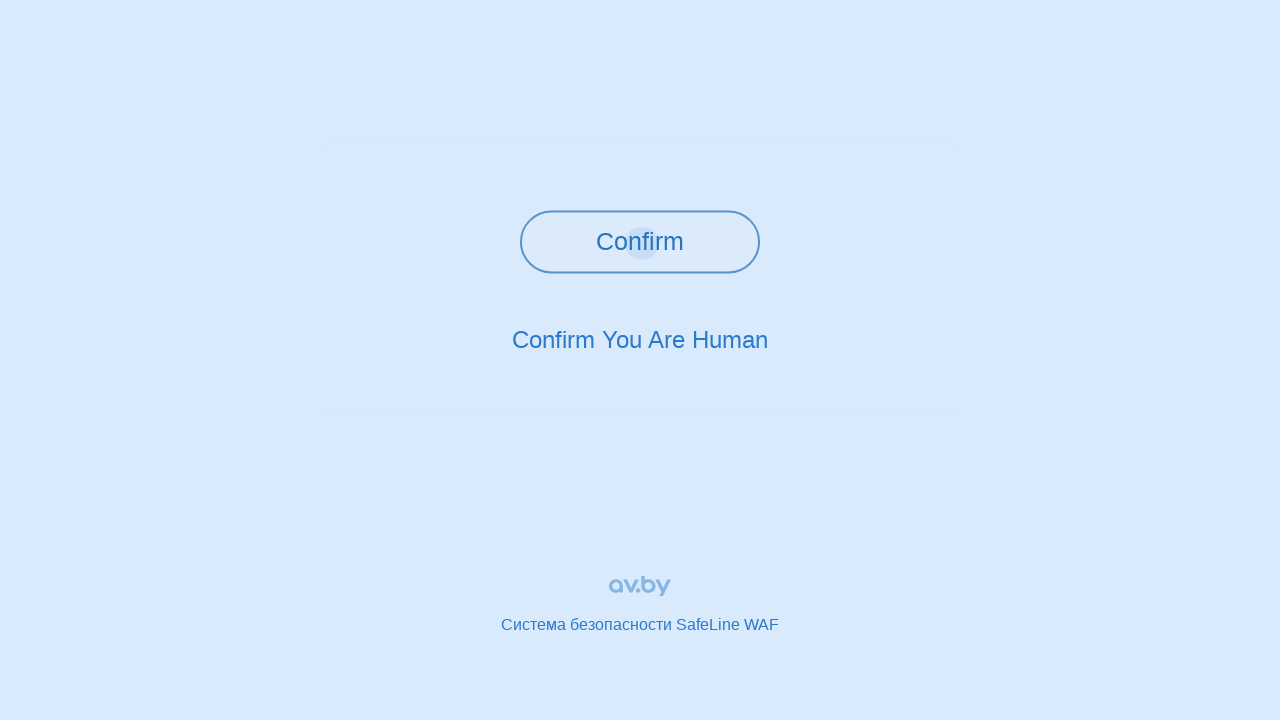

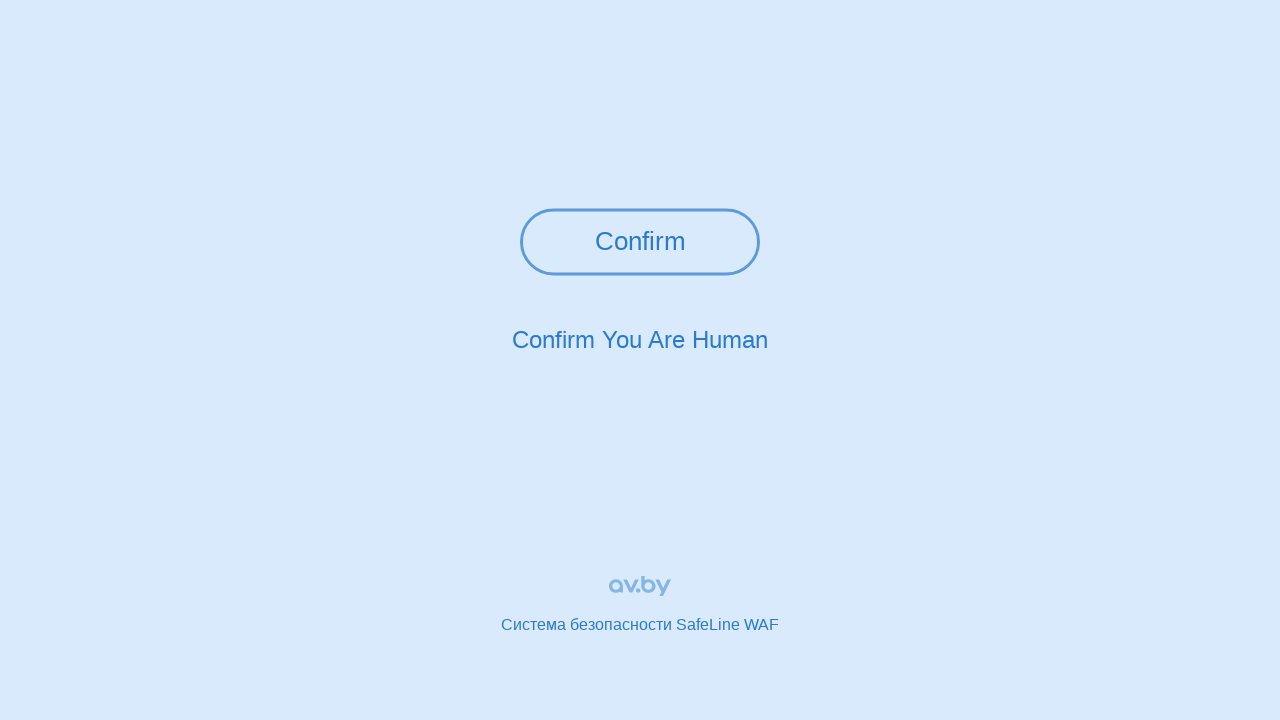